Tests infinite scroll functionality by waiting for initial paragraphs to load, scrolling to the last paragraph, and verifying that more paragraphs are loaded dynamically.

Starting URL: https://bonigarcia.dev/selenium-webdriver-java/infinite-scroll.html

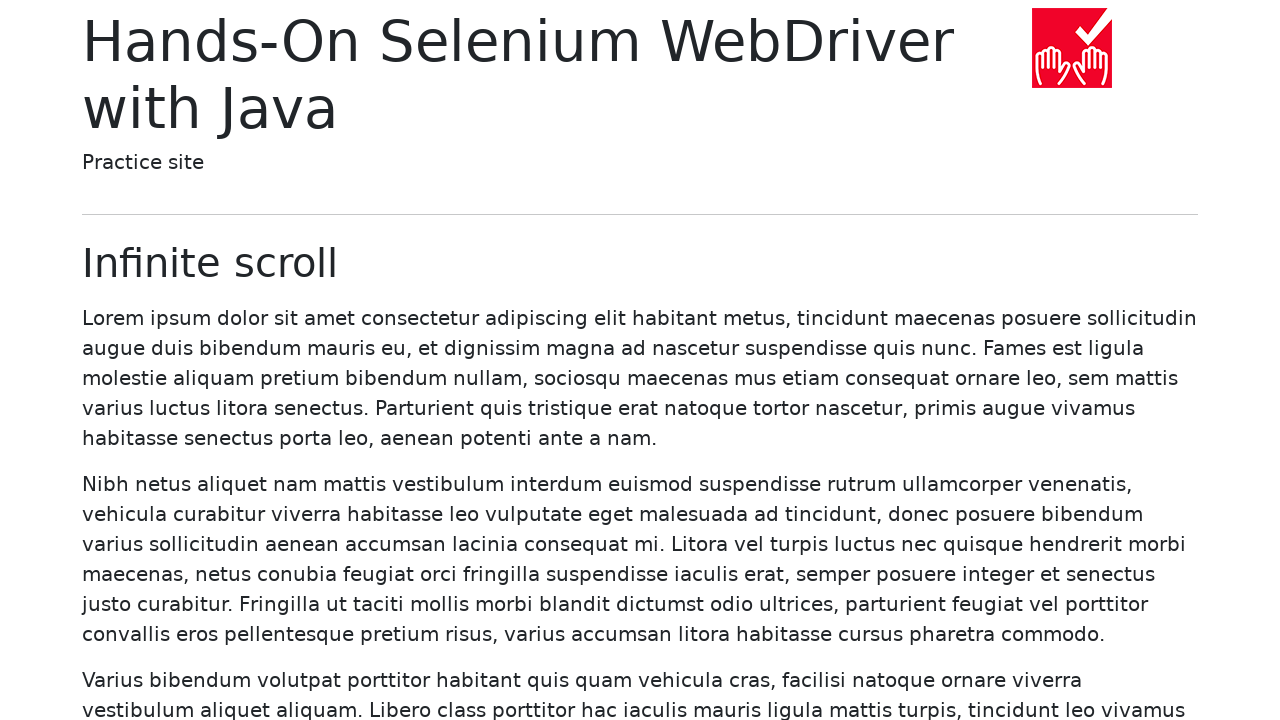

Waited for initial paragraphs to load
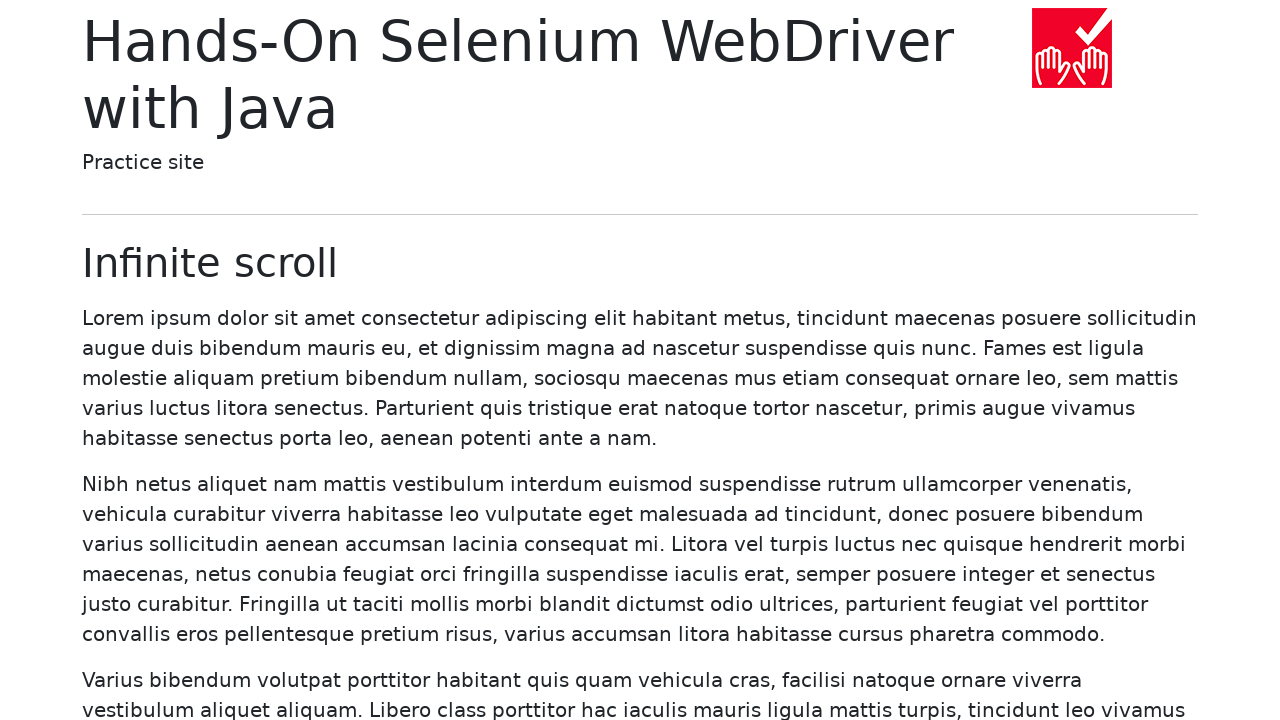

Retrieved initial paragraphs from page
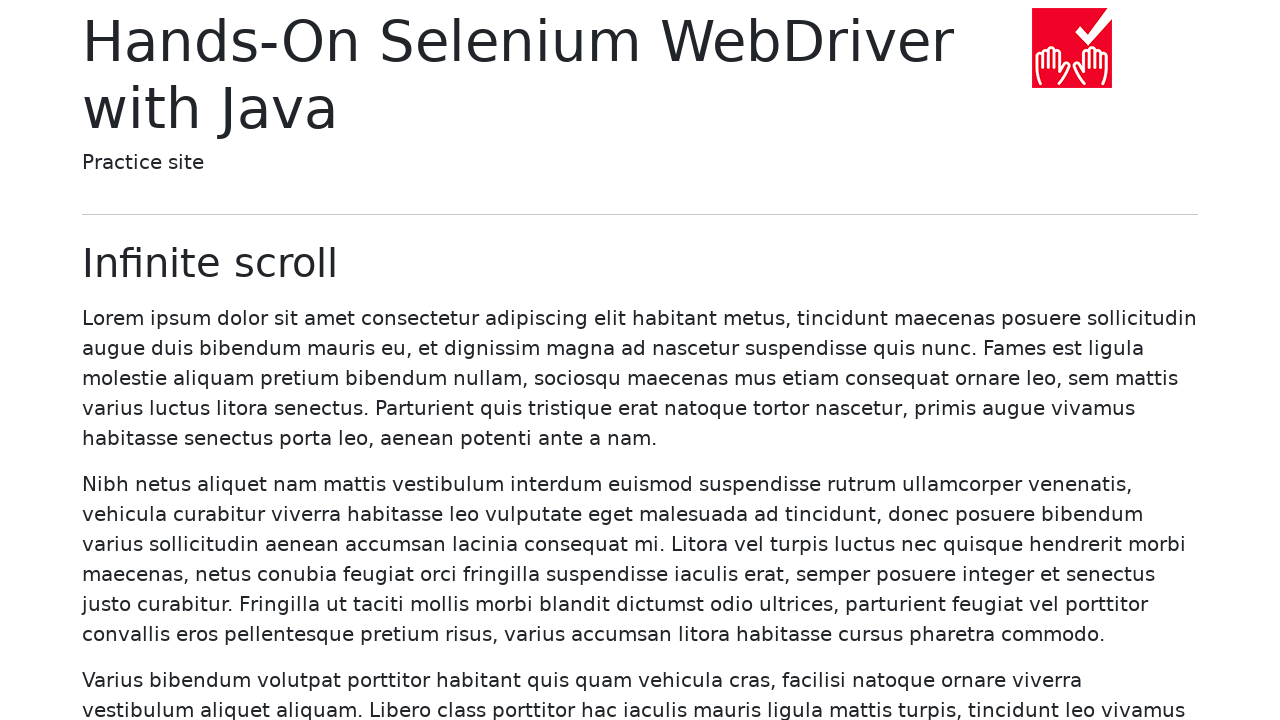

Initial paragraph count: 20
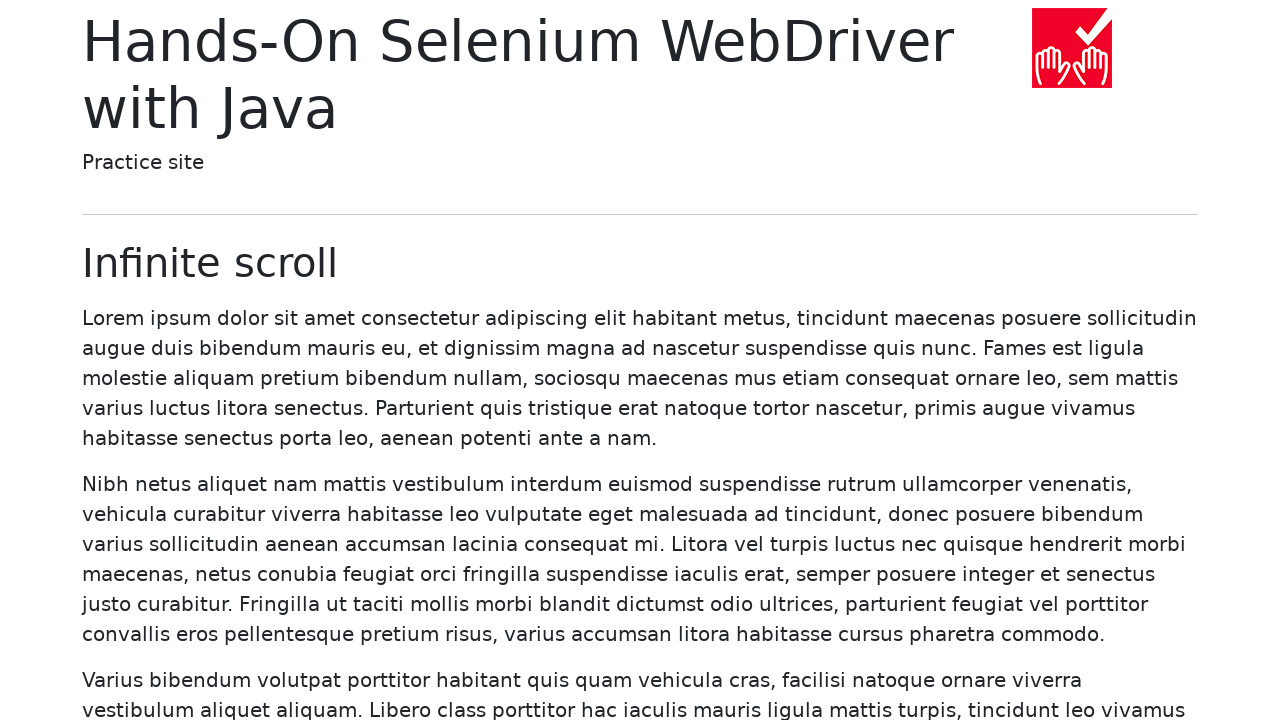

Located the last paragraph (paragraph #20)
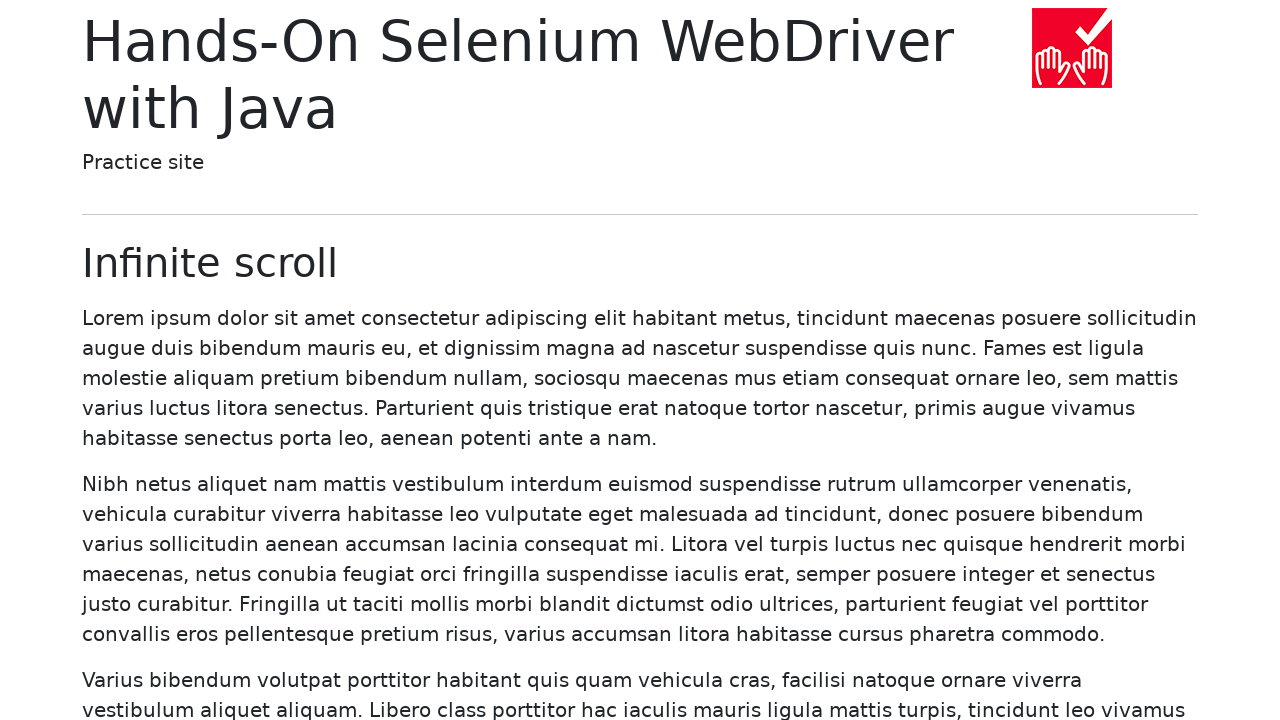

Scrolled to the last paragraph to trigger infinite scroll
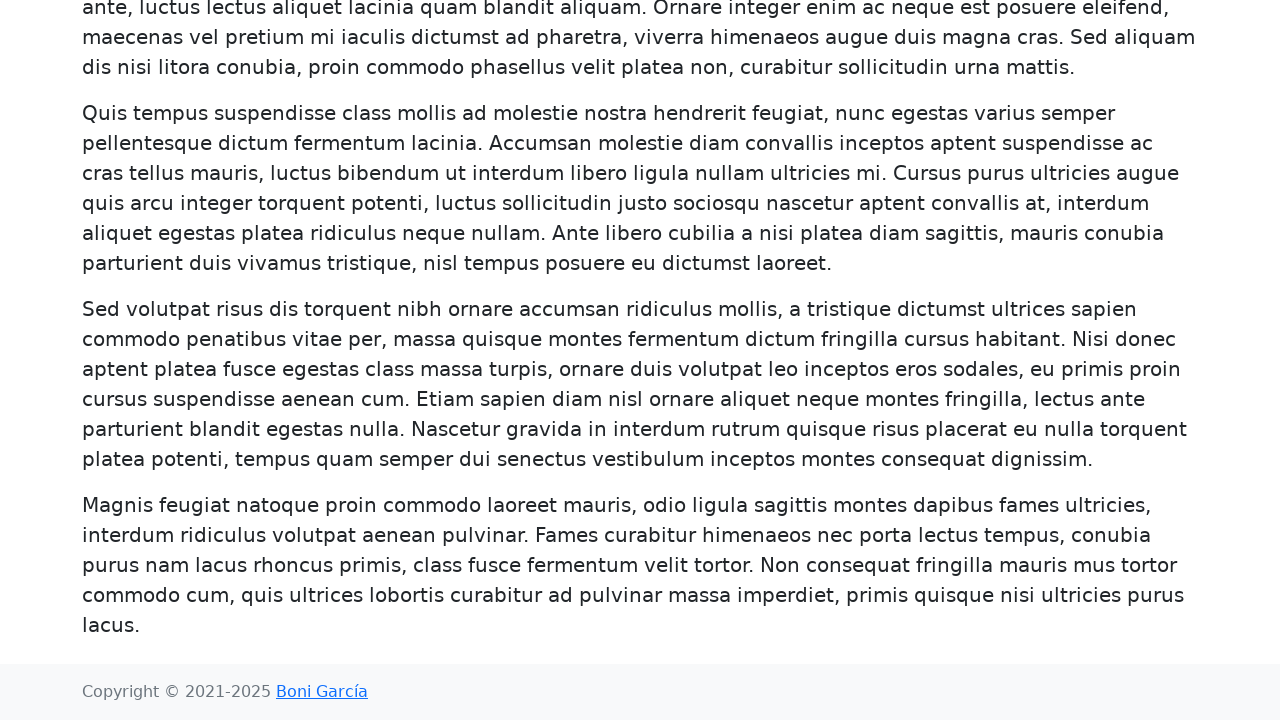

Verified that more paragraphs loaded dynamically (total now > 20)
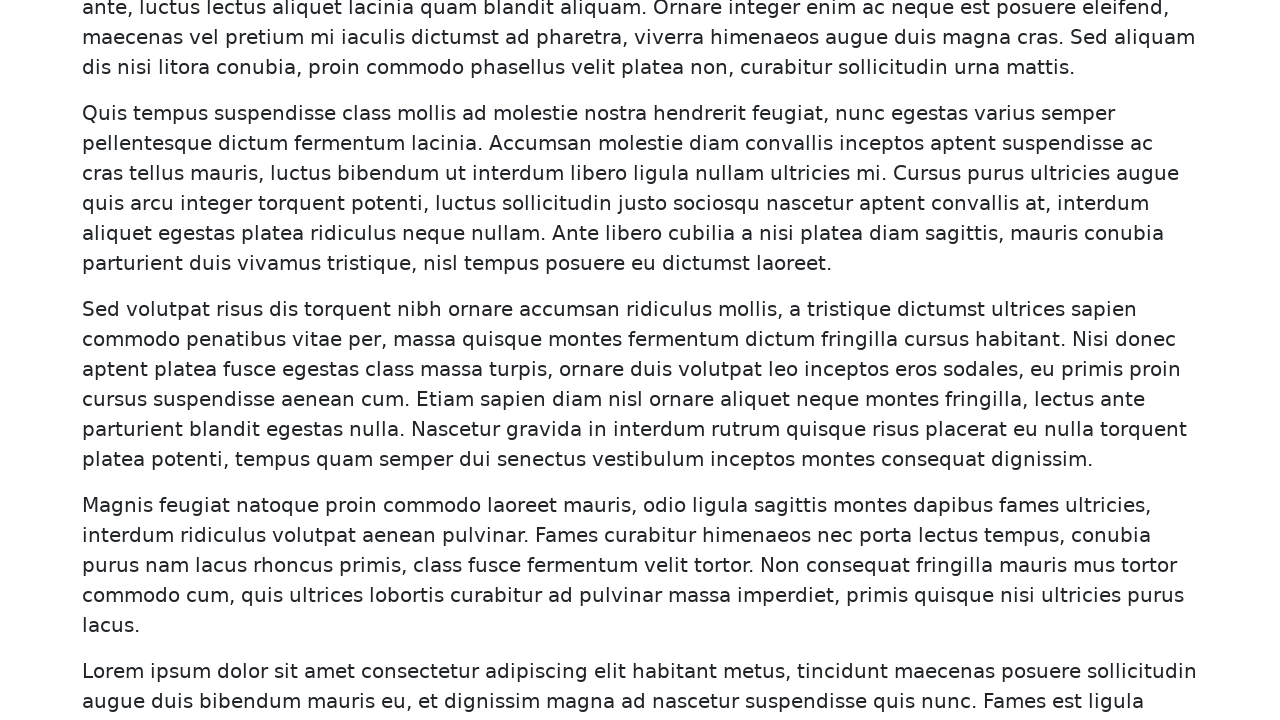

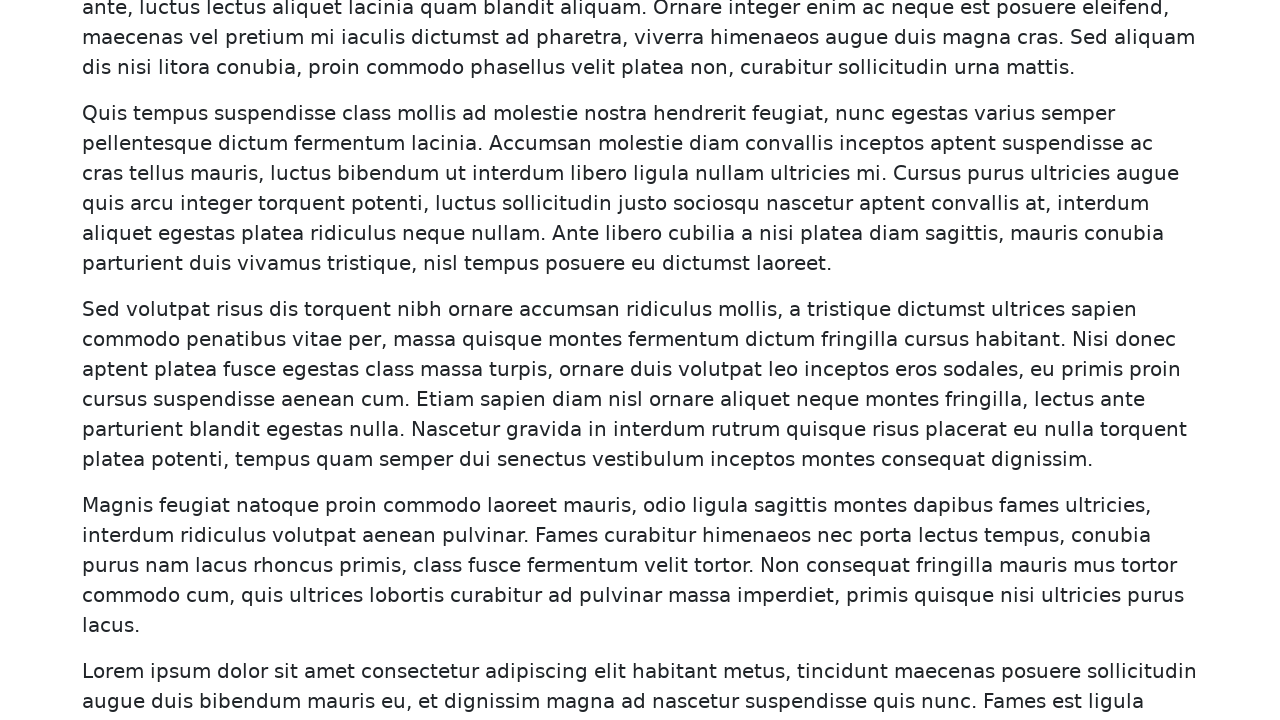